Tests navigation to the checkbox section by clicking the menu item and verifying the URL

Starting URL: https://demoqa.com/elements

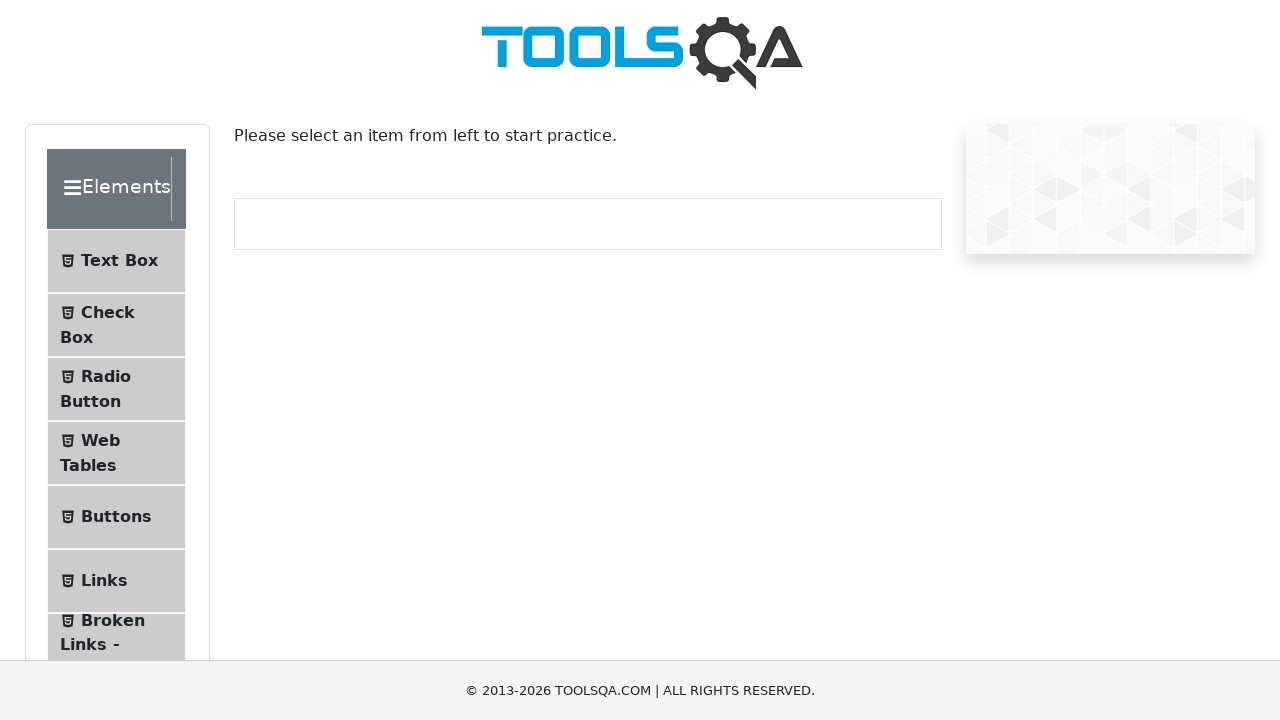

Clicked on Check Box menu item at (116, 325) on #item-1
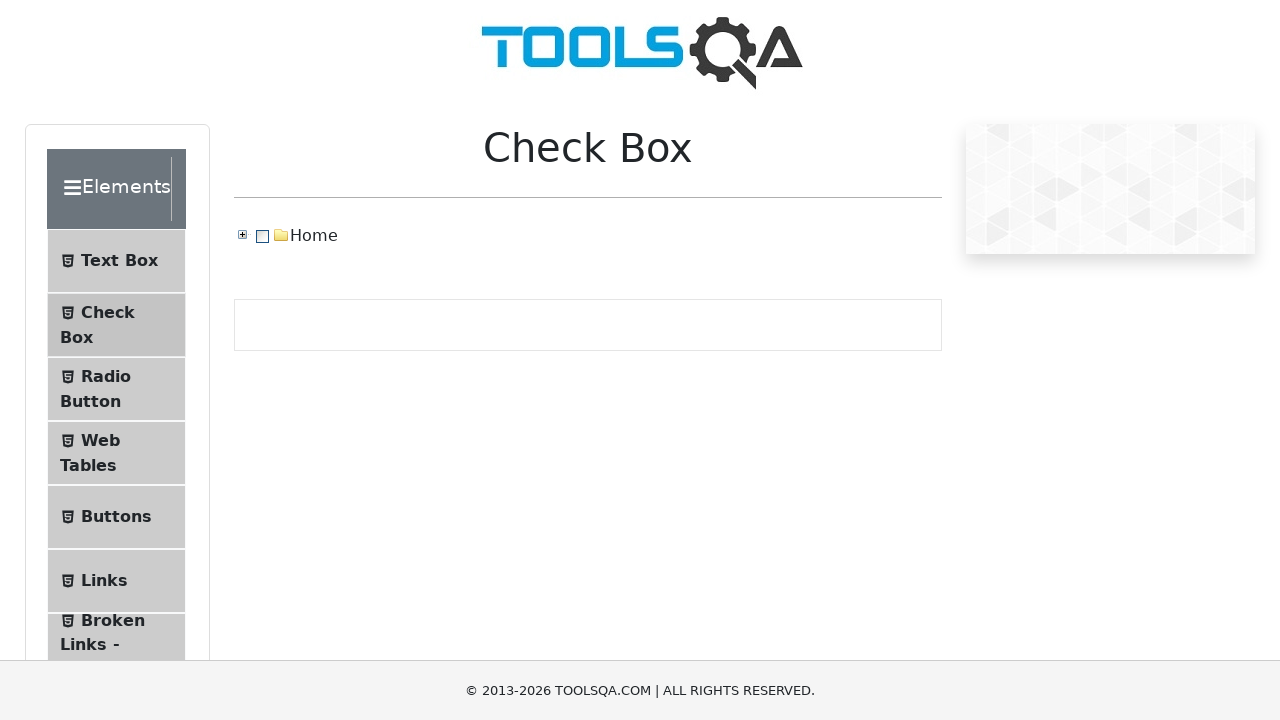

Verified navigation to /checkbox URL
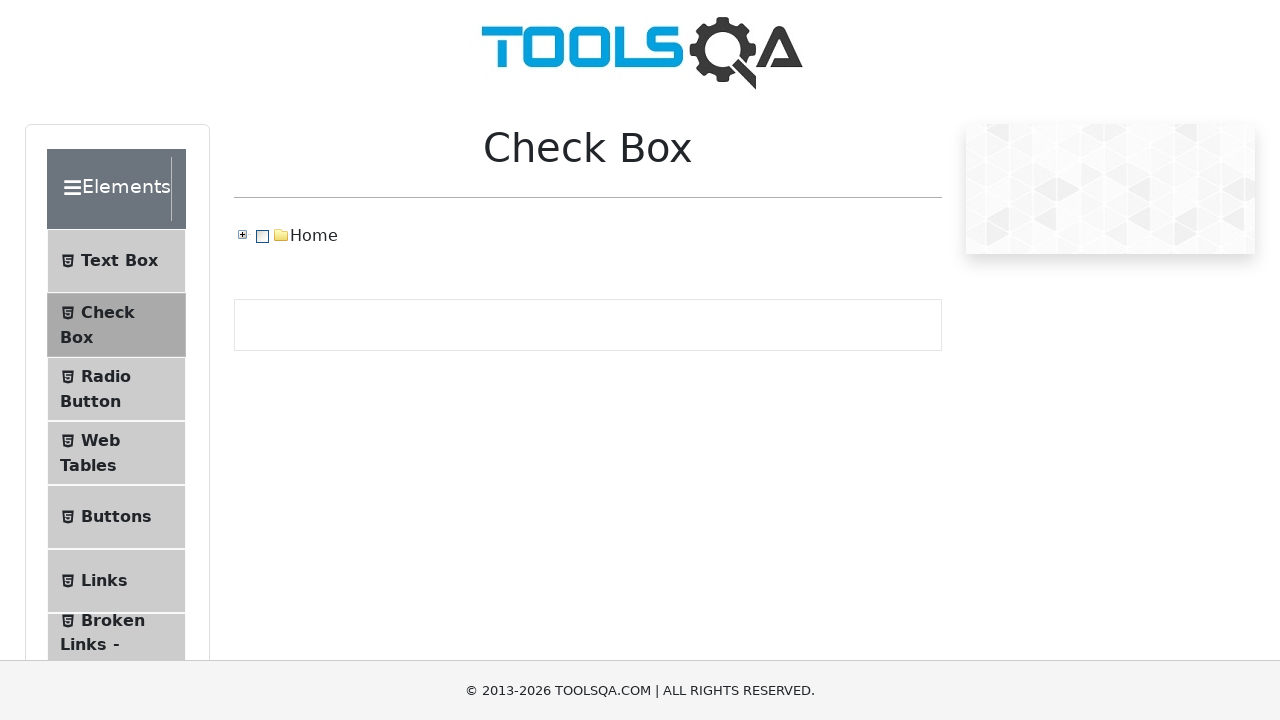

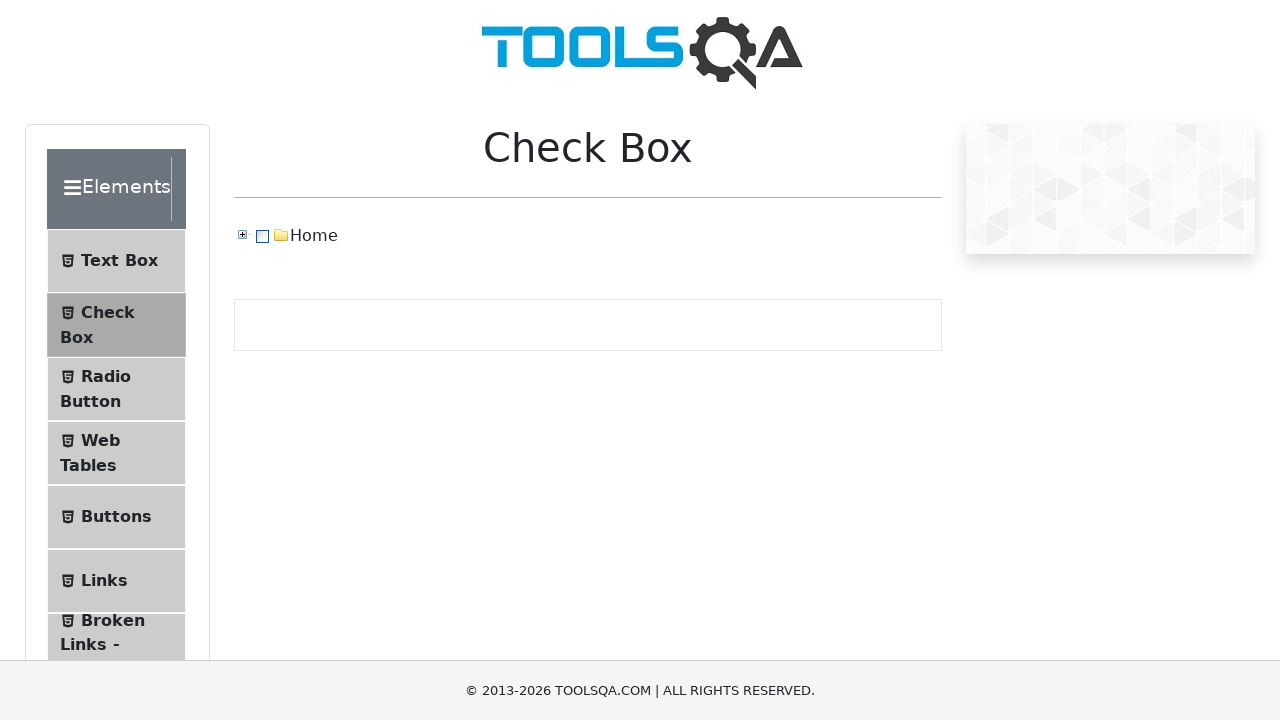